Tests entering a name in the quiz form by filling the name input field

Starting URL: https://draffelberg.github.io/QuizMaster/

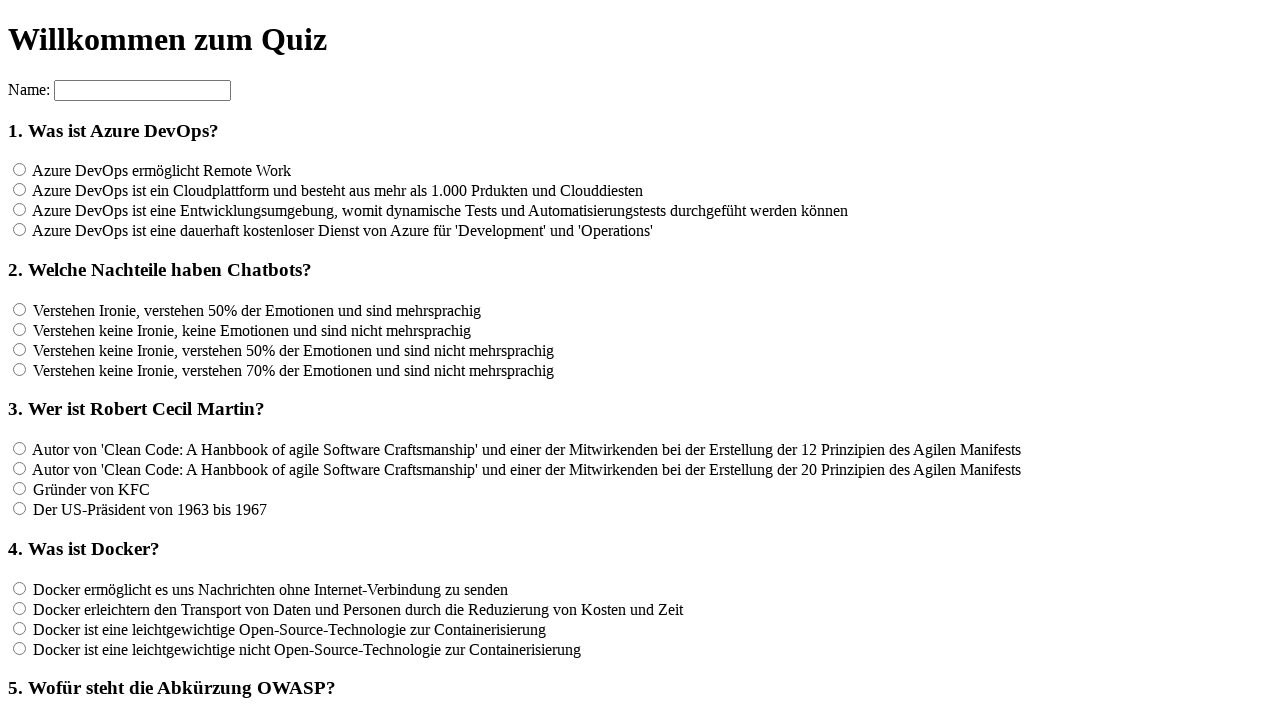

Filled name input field with 'Rick' on //*[@id='container']/section/form[1]/input
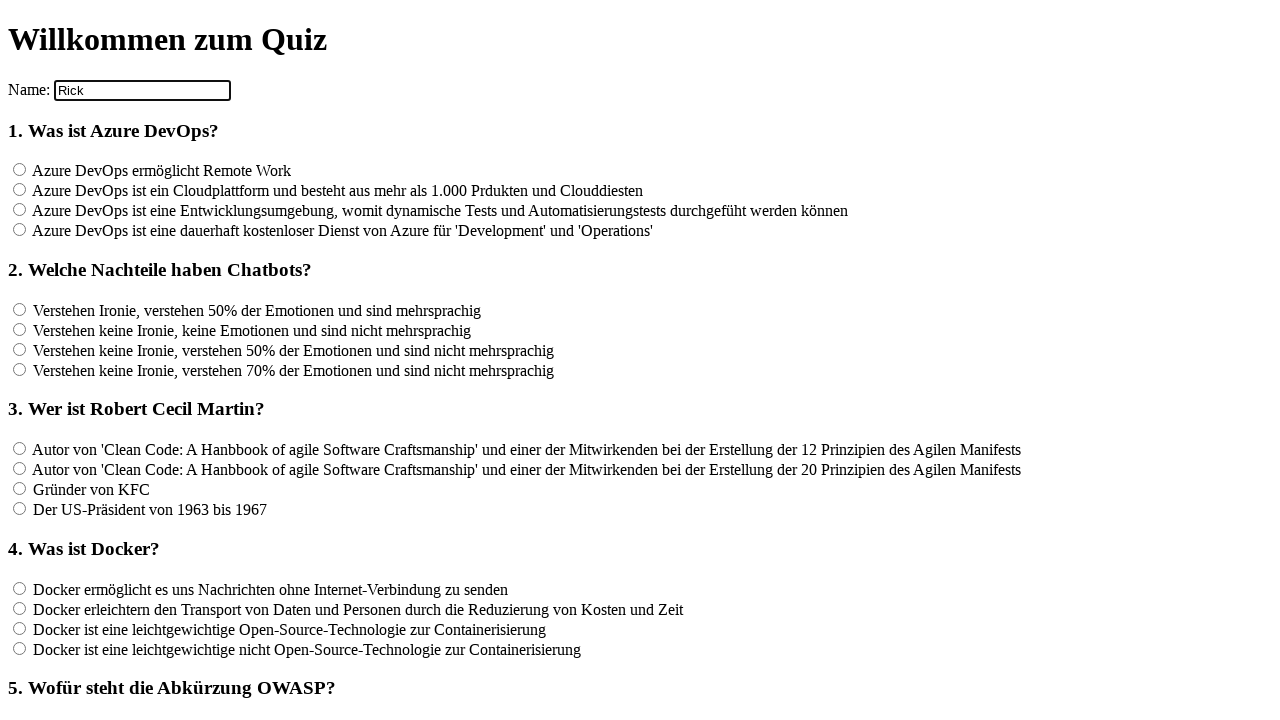

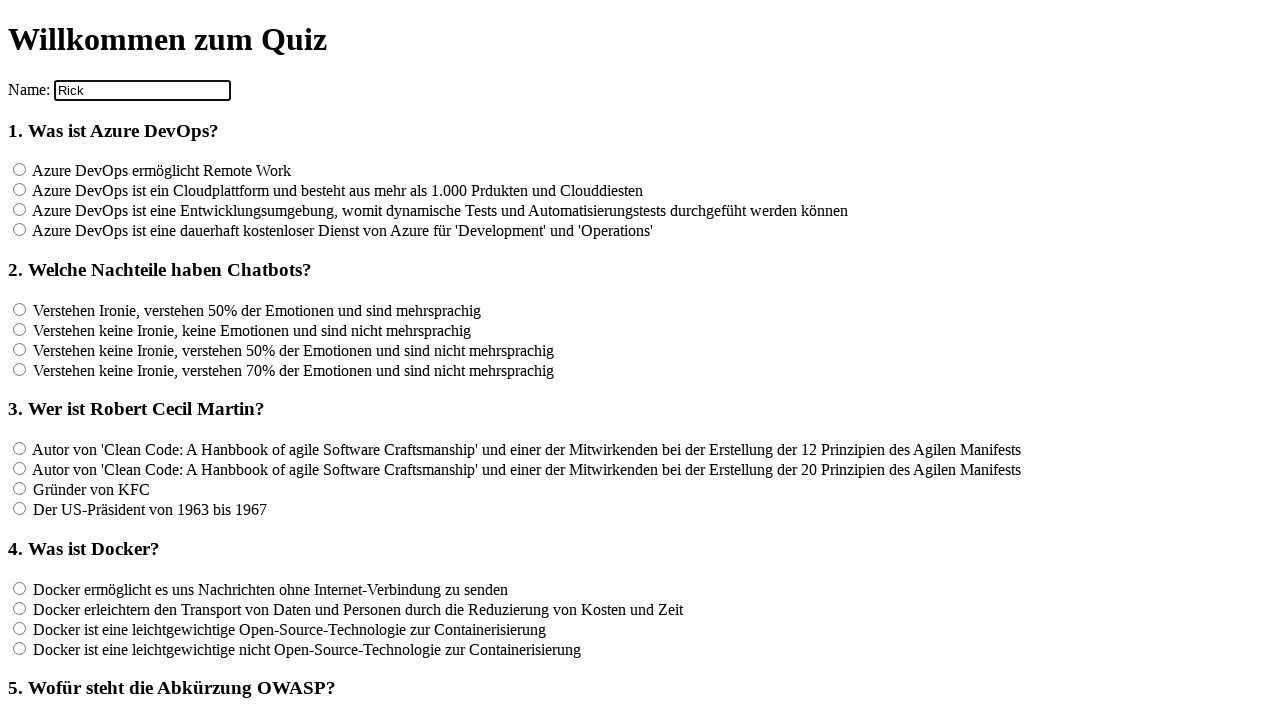